Navigates to Starbucks Korea store locator, performs a regional search by selecting a province (Gangwon-do), clicks on a store from the results to view its details, and then closes the detail popup.

Starting URL: https://www.starbucks.co.kr/store/store_map.do

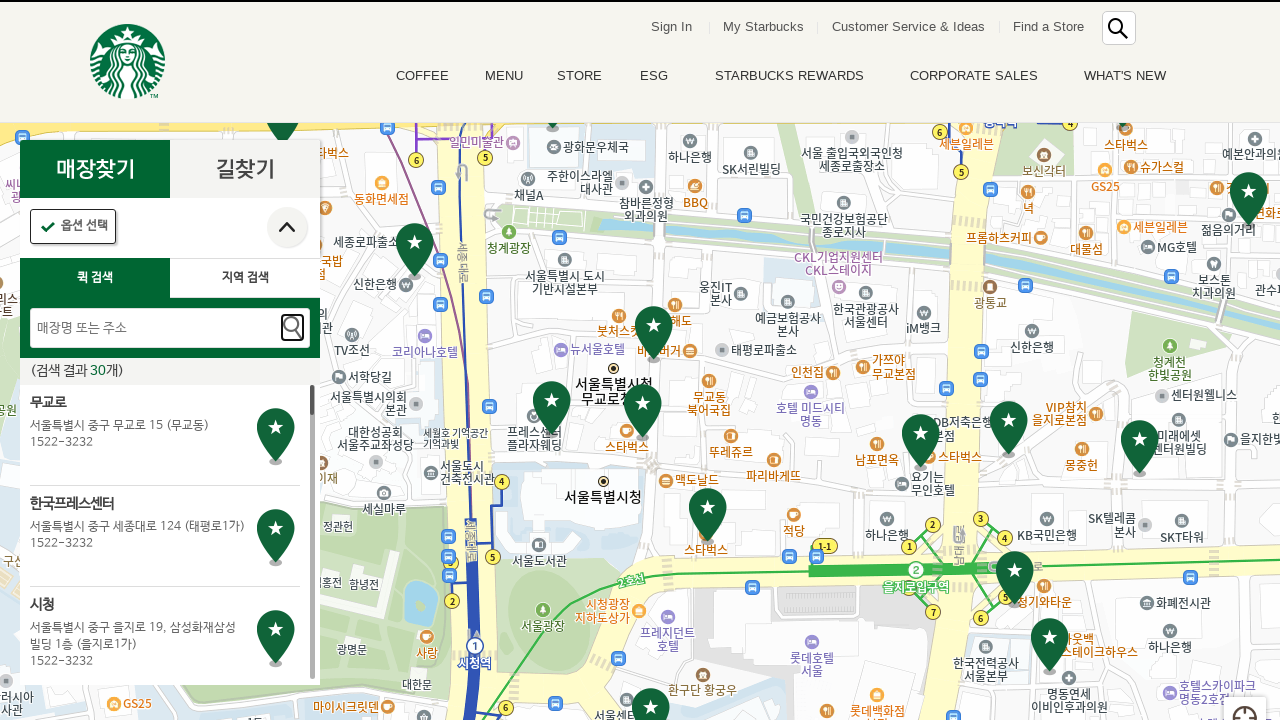

Waited for page to load (networkidle)
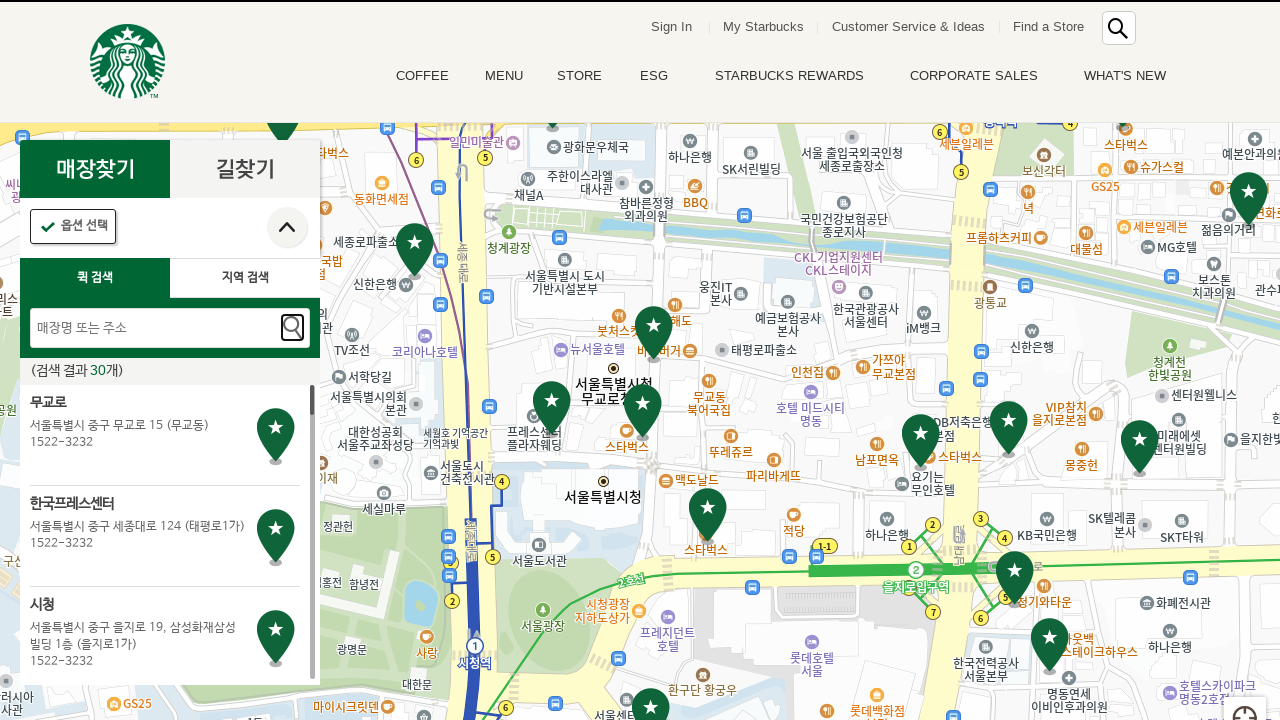

Clicked on region search tab at (245, 278) on #container > div > form > fieldset > div > section > article.find_store_cont > a
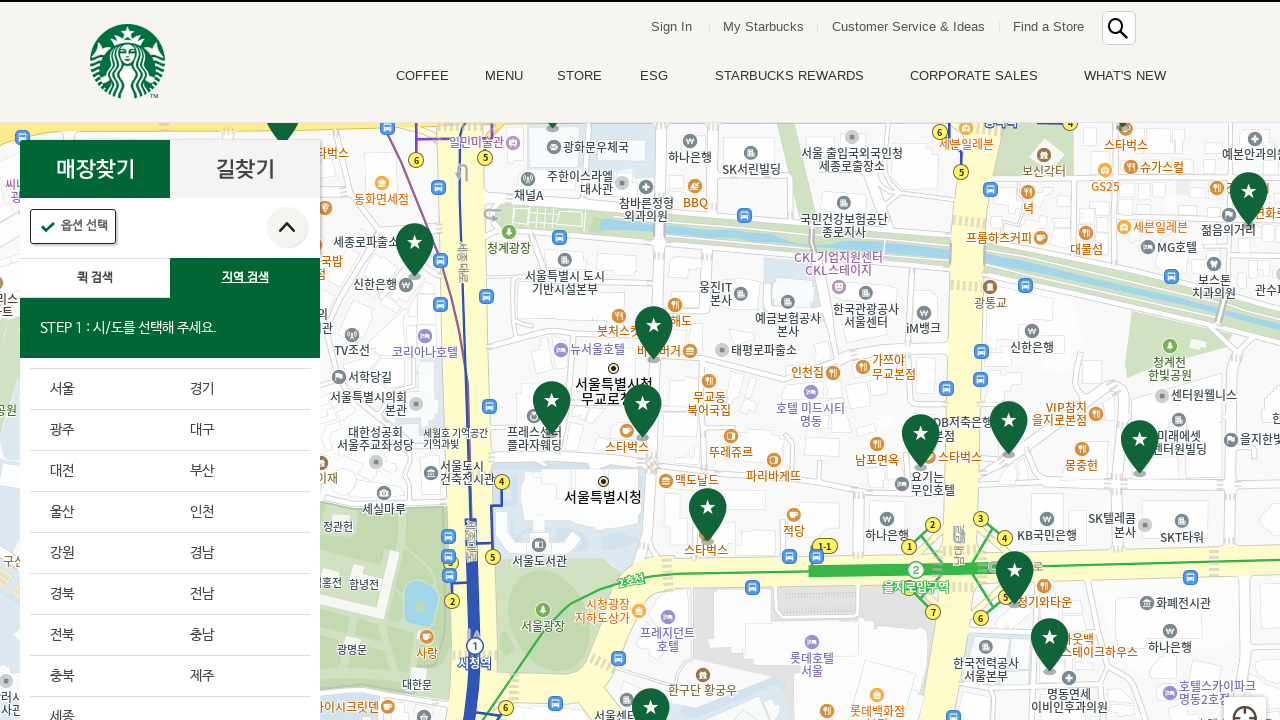

Waited 3 seconds for region search tab to activate
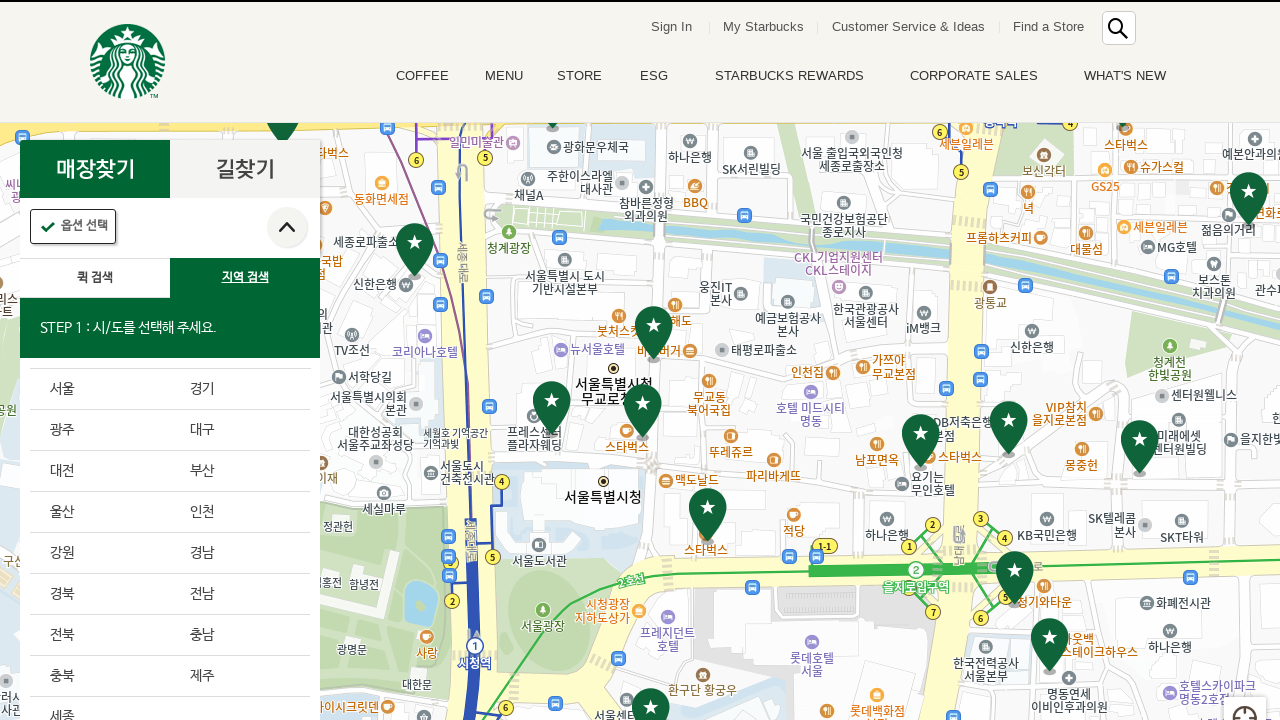

Selected Gangwon-do province (9th item in province list) at (100, 554) on .loca_step1_cont .sido_arae_box li:nth-child(9)
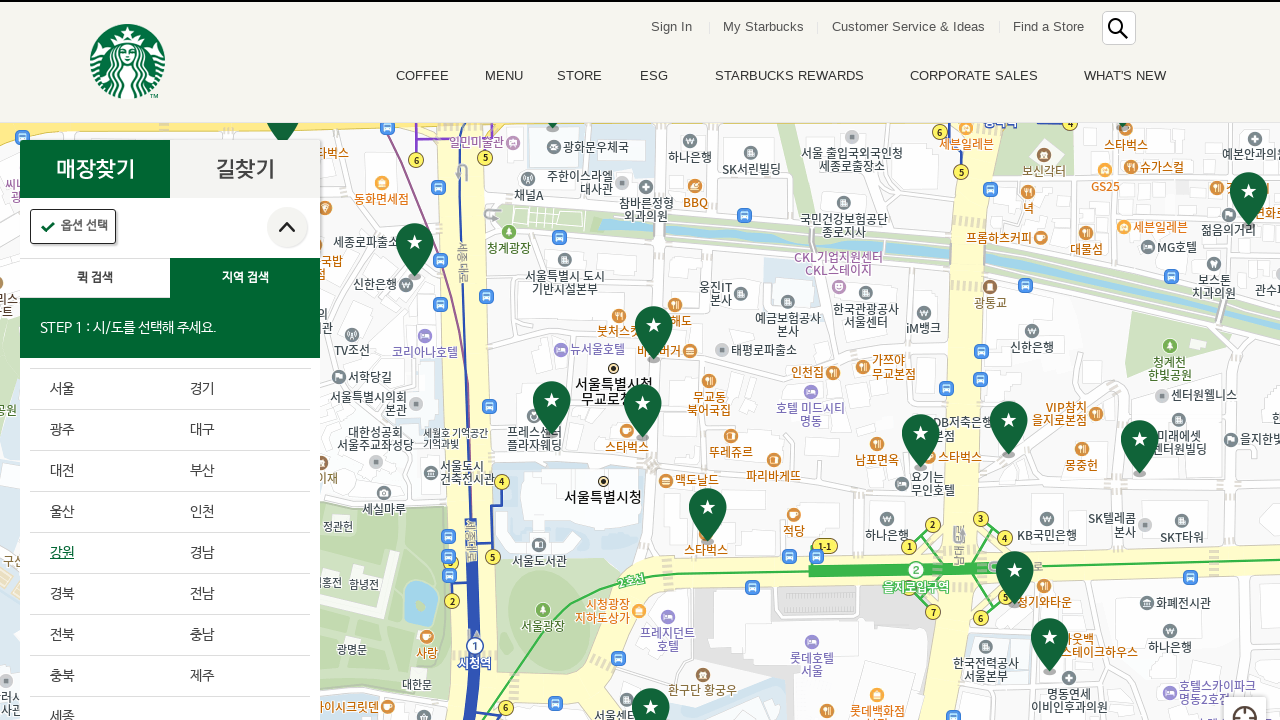

Waited 3 seconds for province selection to process
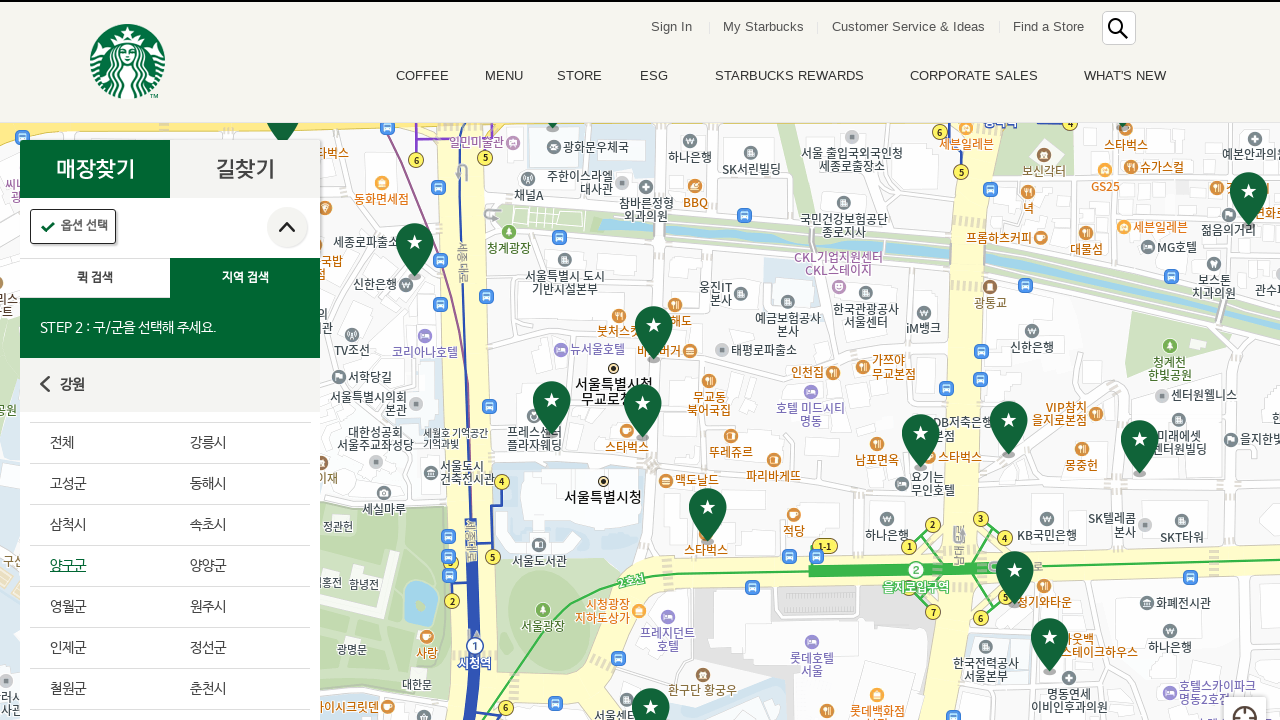

Selected 'All' districts option (first item in district list) at (100, 443) on #mCSB_2_container > ul > li:nth-child(1) > a
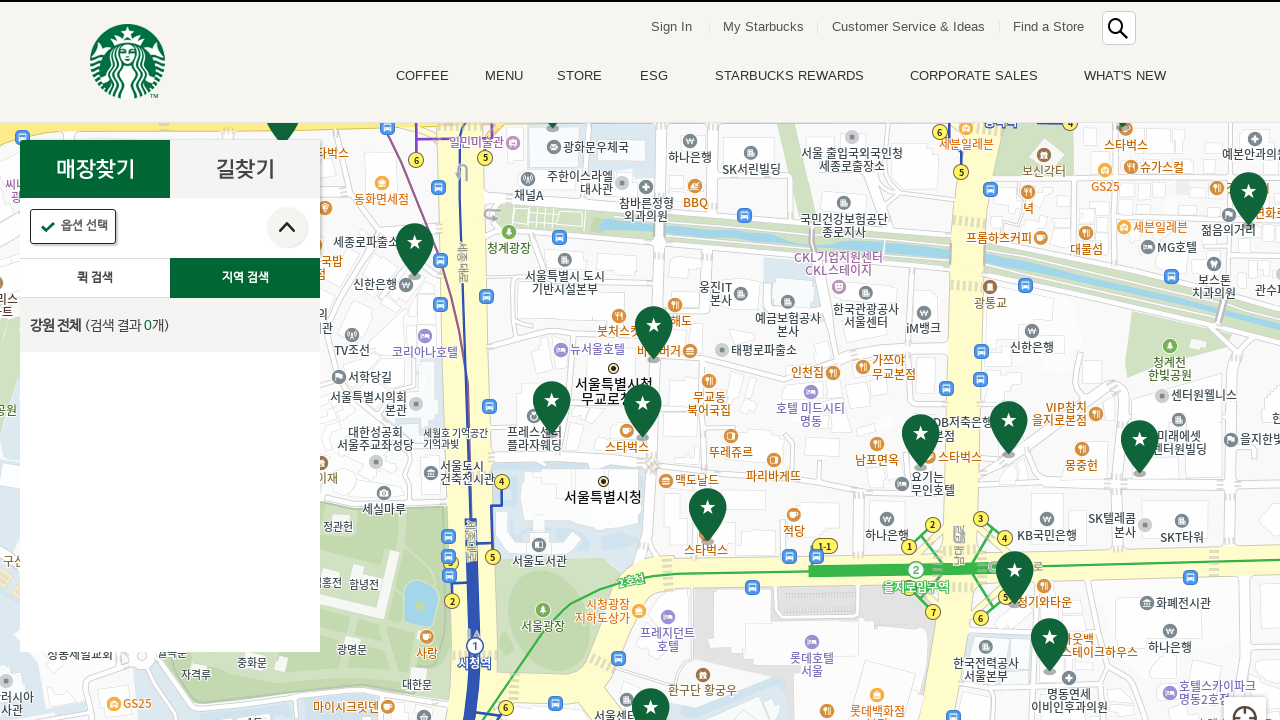

Waited 3 seconds for district selection to process
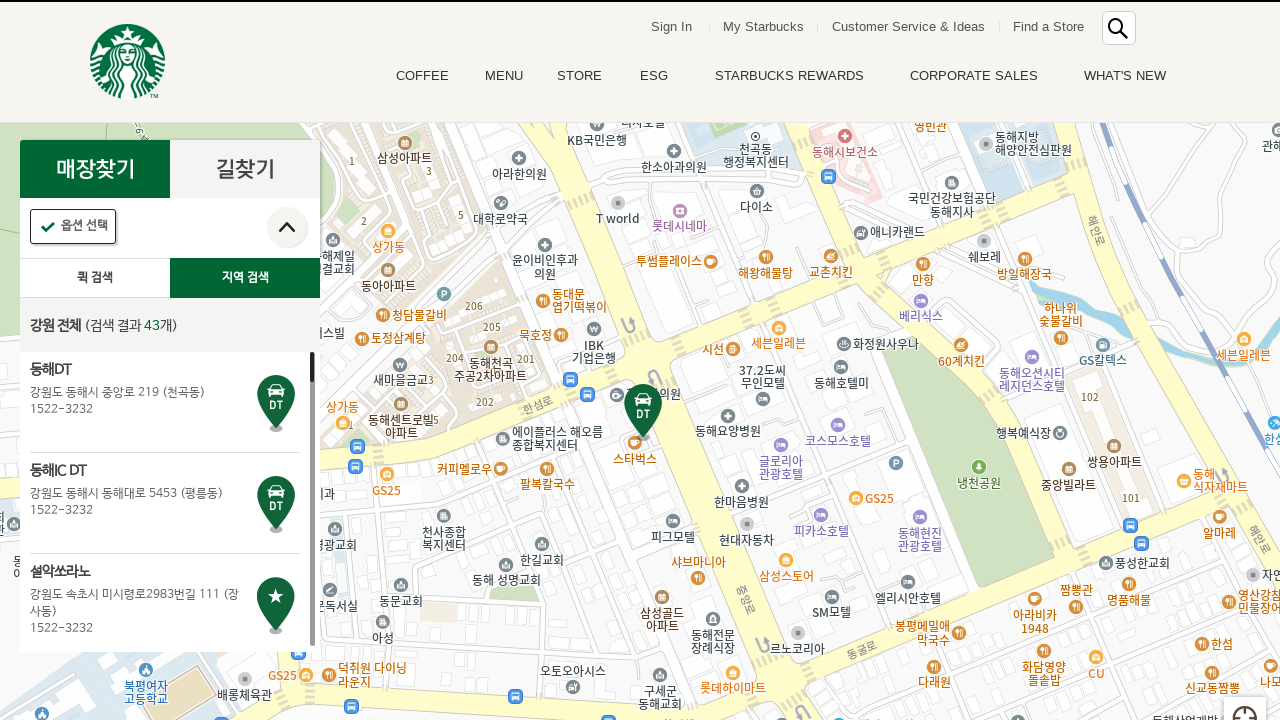

Store list loaded in search results
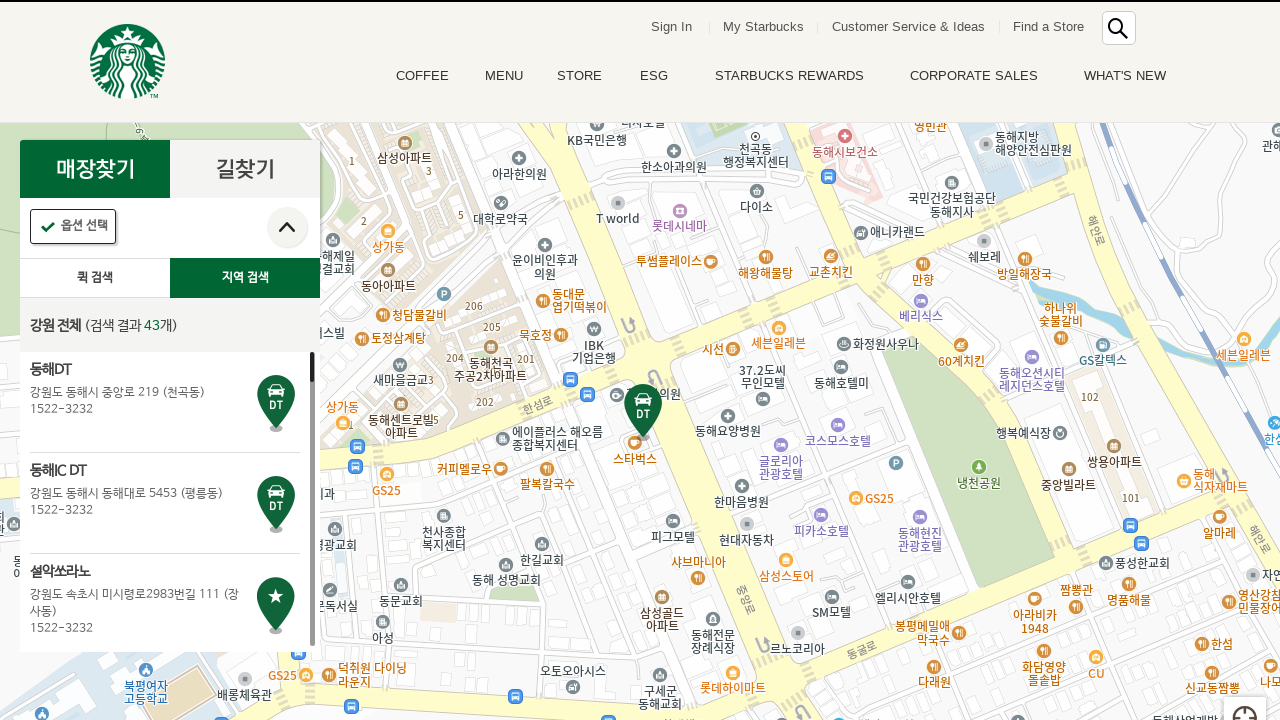

Clicked on the first store in the search results at (165, 402) on .quickSearchResultBoxSidoGugun .quickResultLstCon >> nth=0
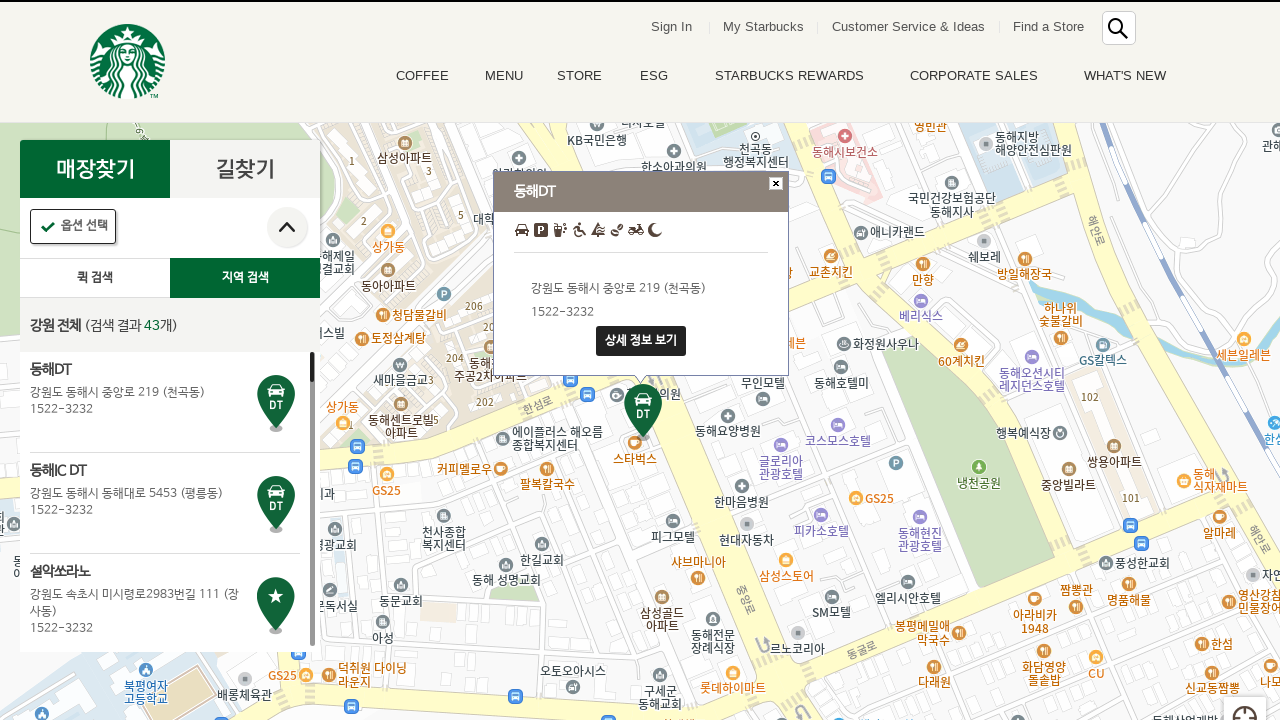

Waited 3 seconds for store selection to process
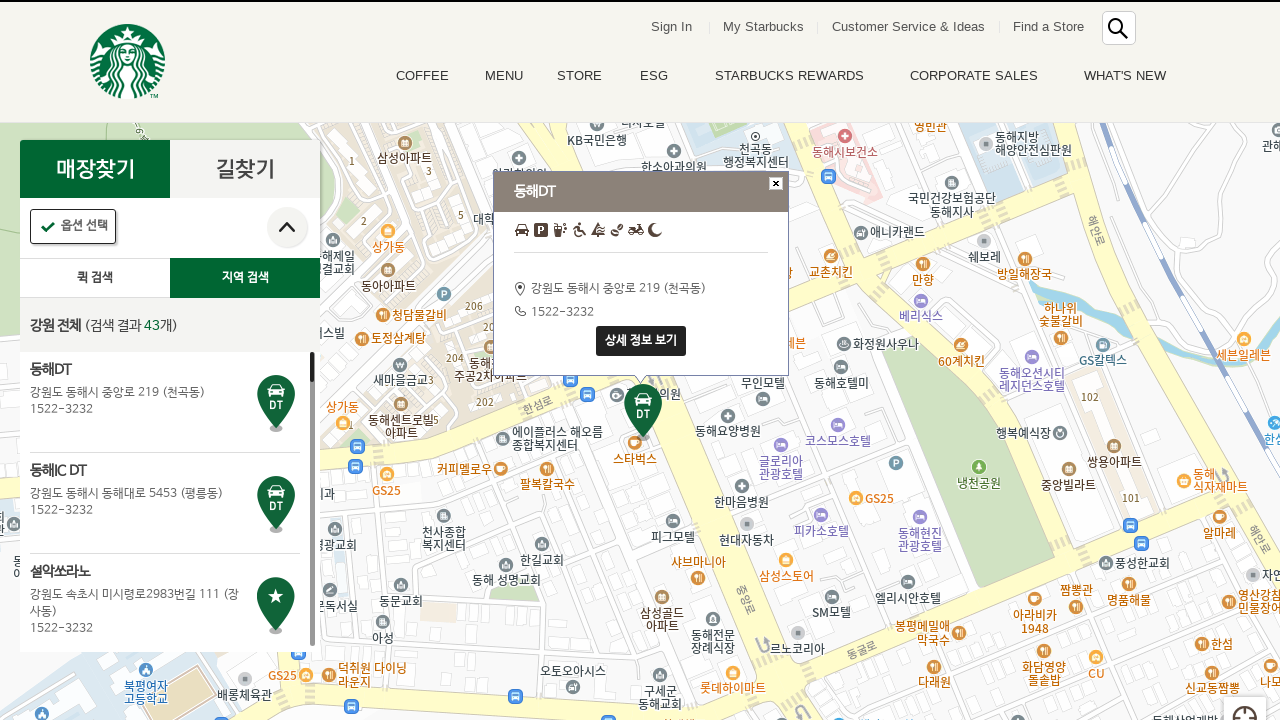

Store marker popup appeared with detail button
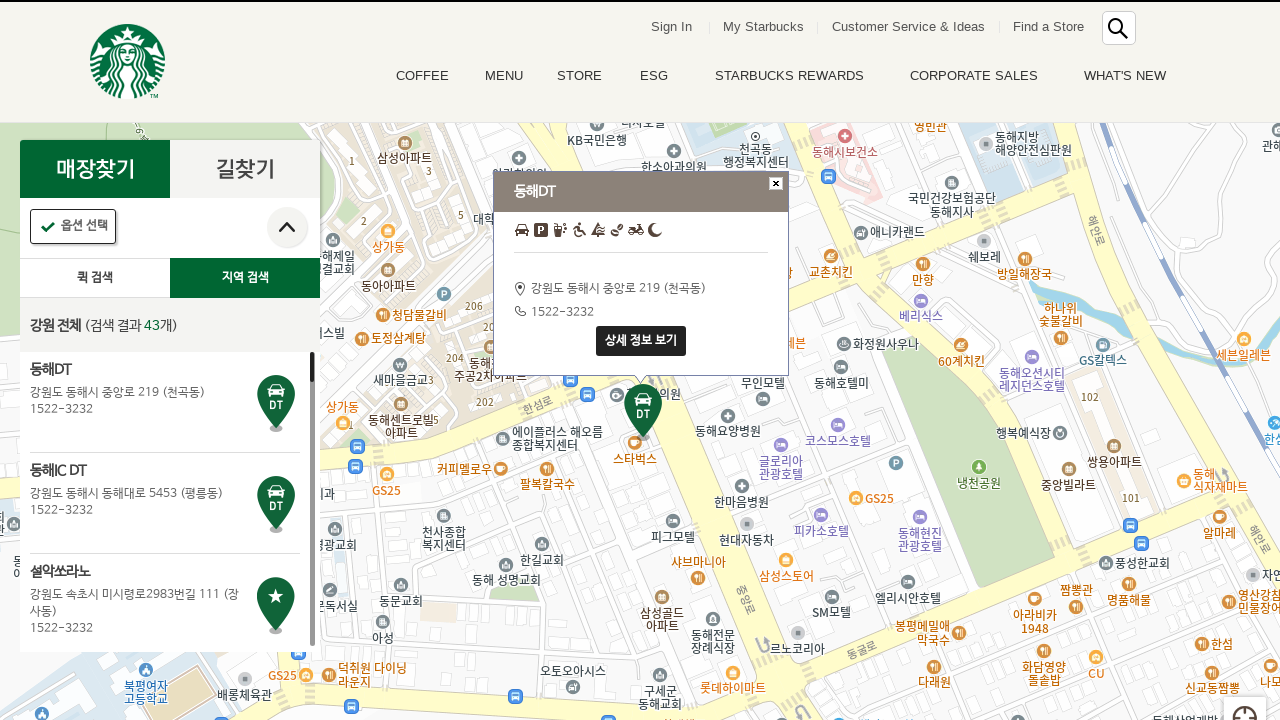

Clicked detail button on store marker popup at (641, 341) on .map_marker_pop .btn_marker_detail
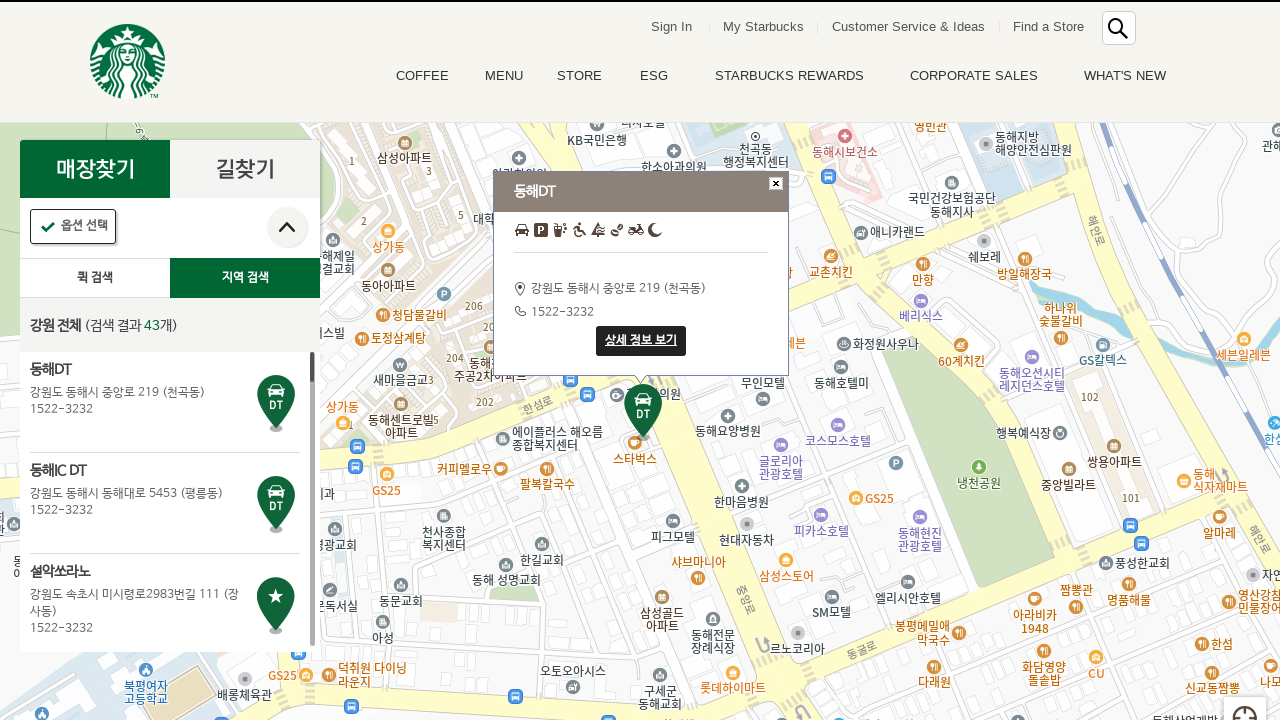

Waited 3 seconds for detail page to load
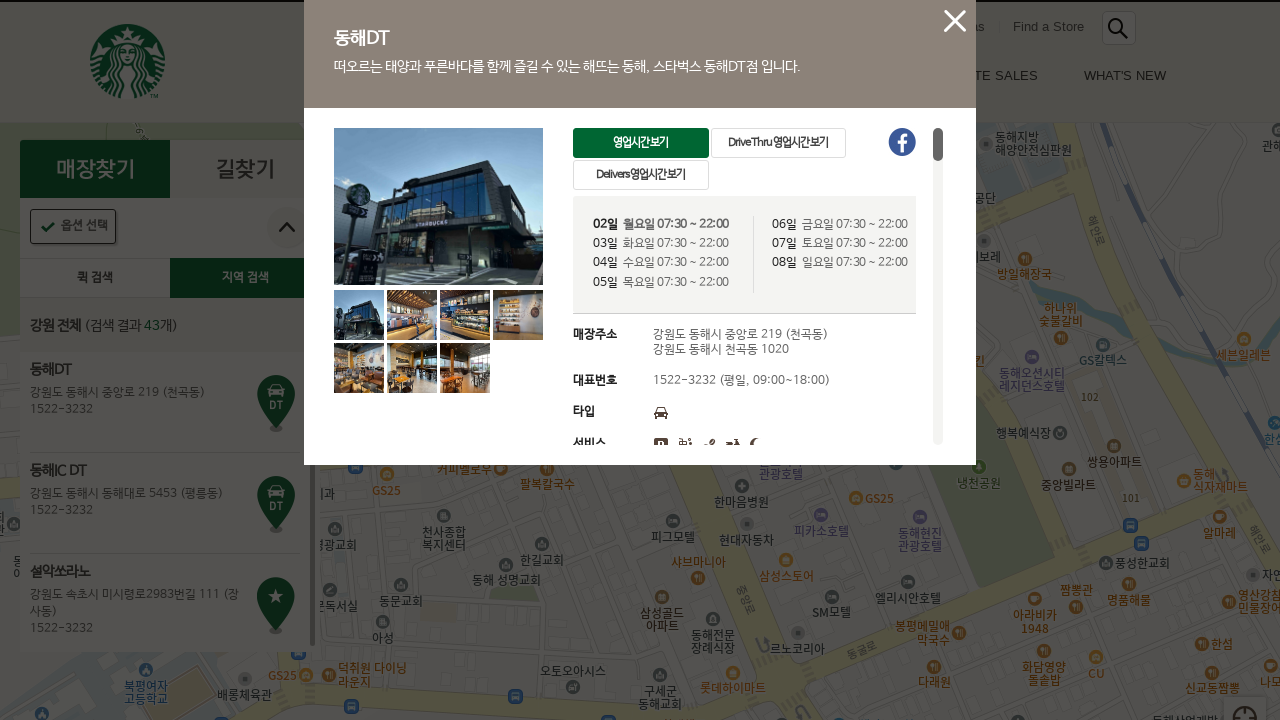

Store detail page loaded successfully
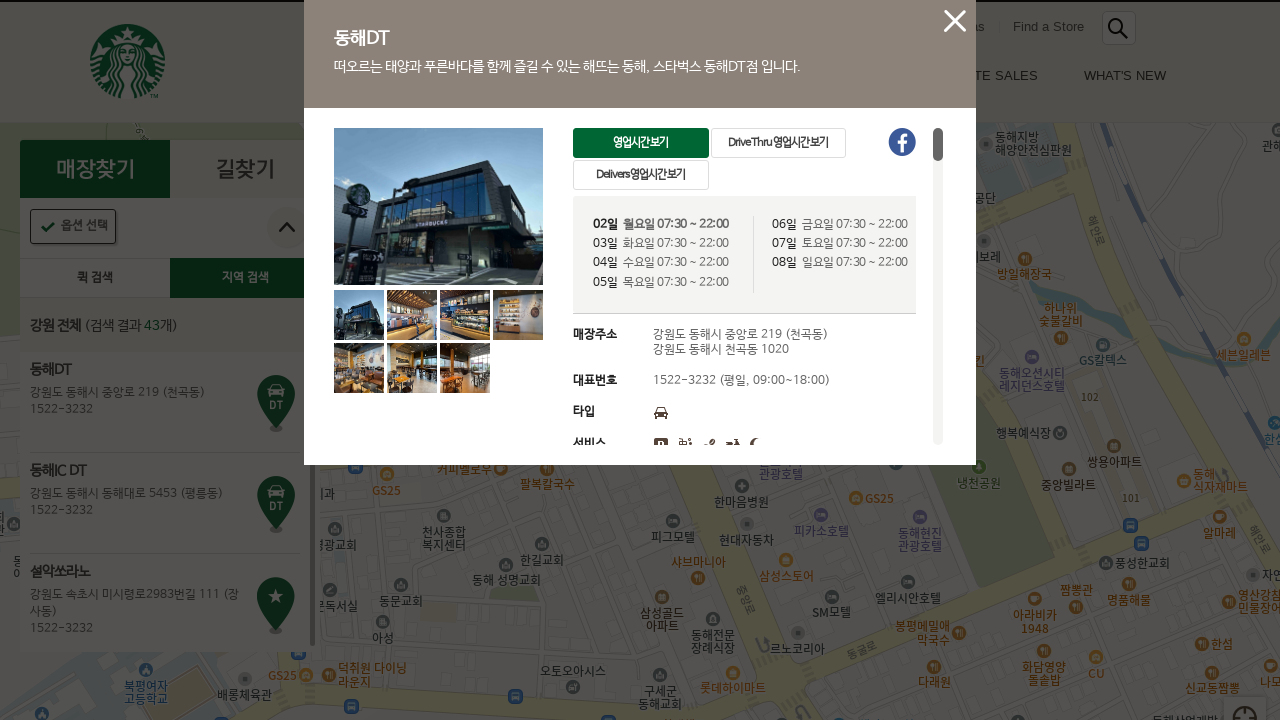

Clicked close button to close store detail popup at (955, 21) on .btn_pop_close a
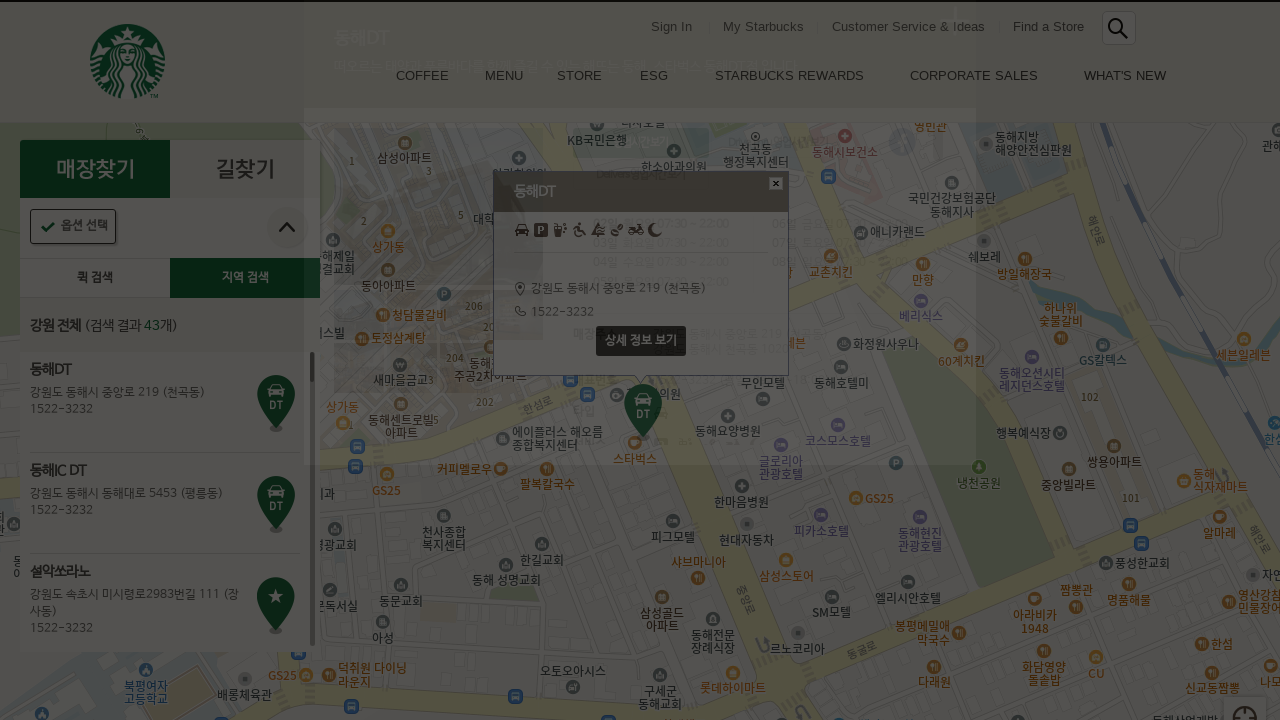

Waited 2 seconds for detail popup to close
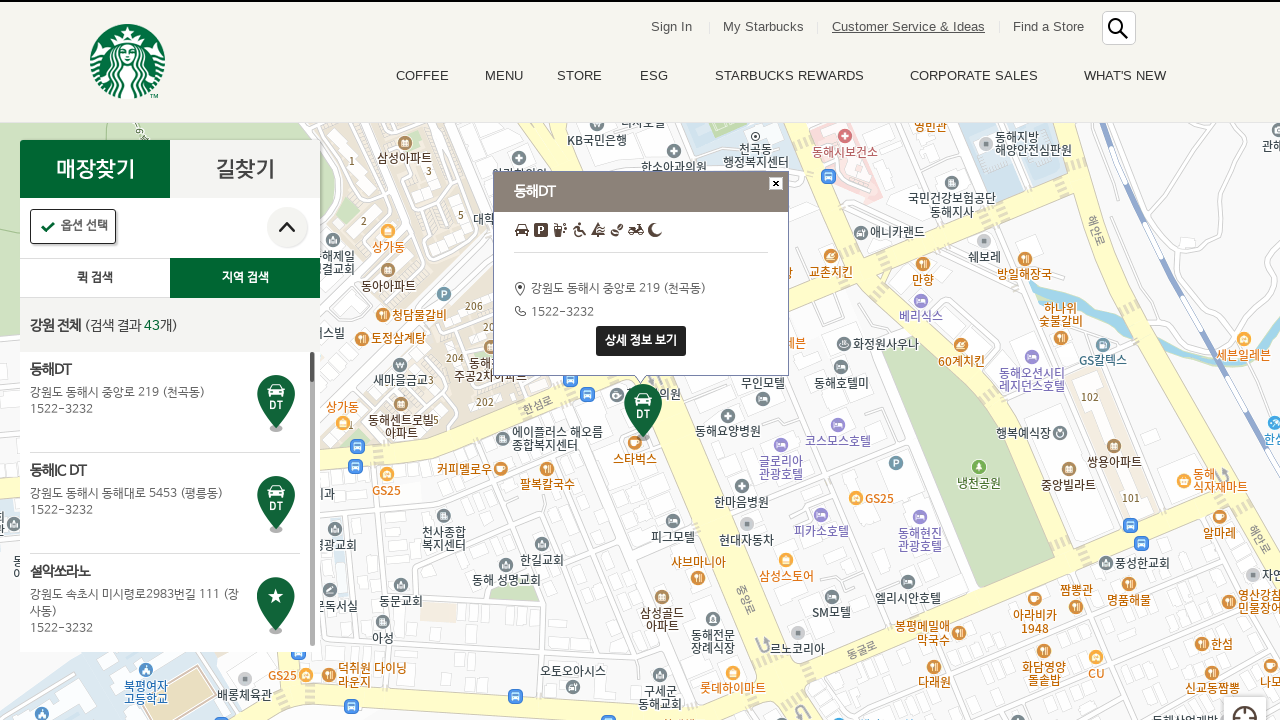

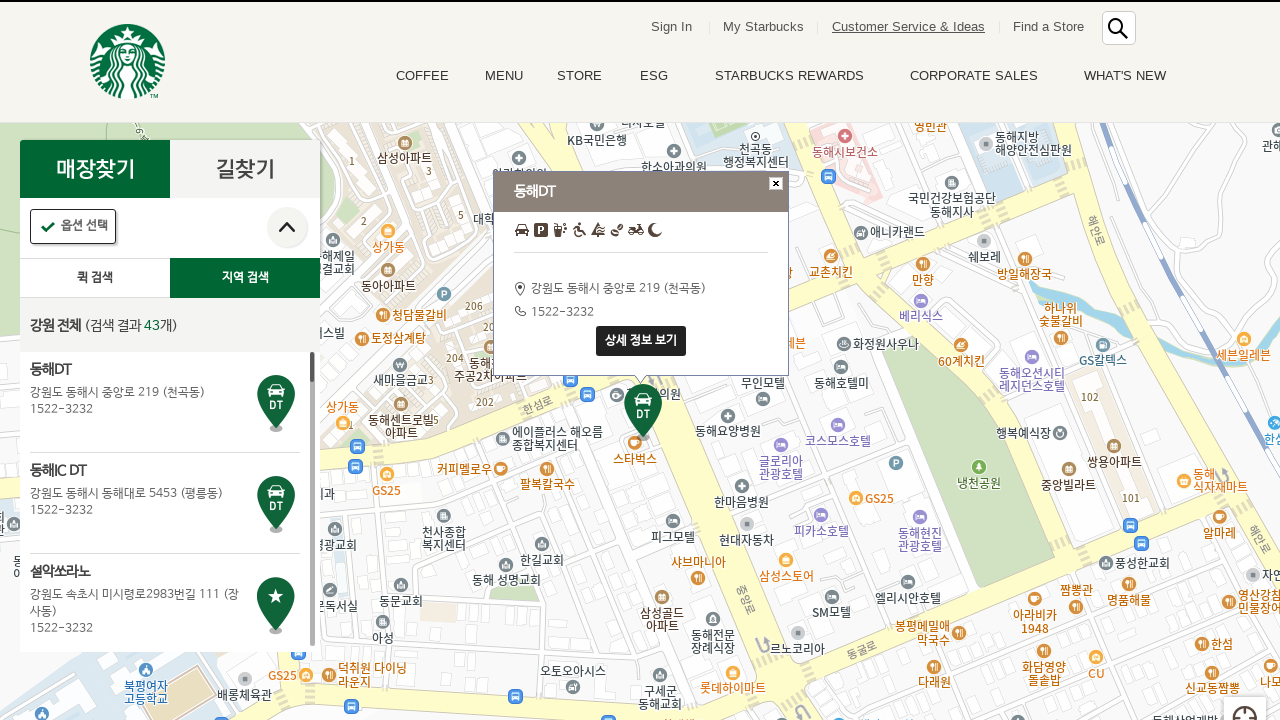